Tests dynamic control functionality by verifying a textbox is initially disabled, clicking enable button, and confirming the textbox becomes enabled

Starting URL: https://the-internet.herokuapp.com/dynamic_controls

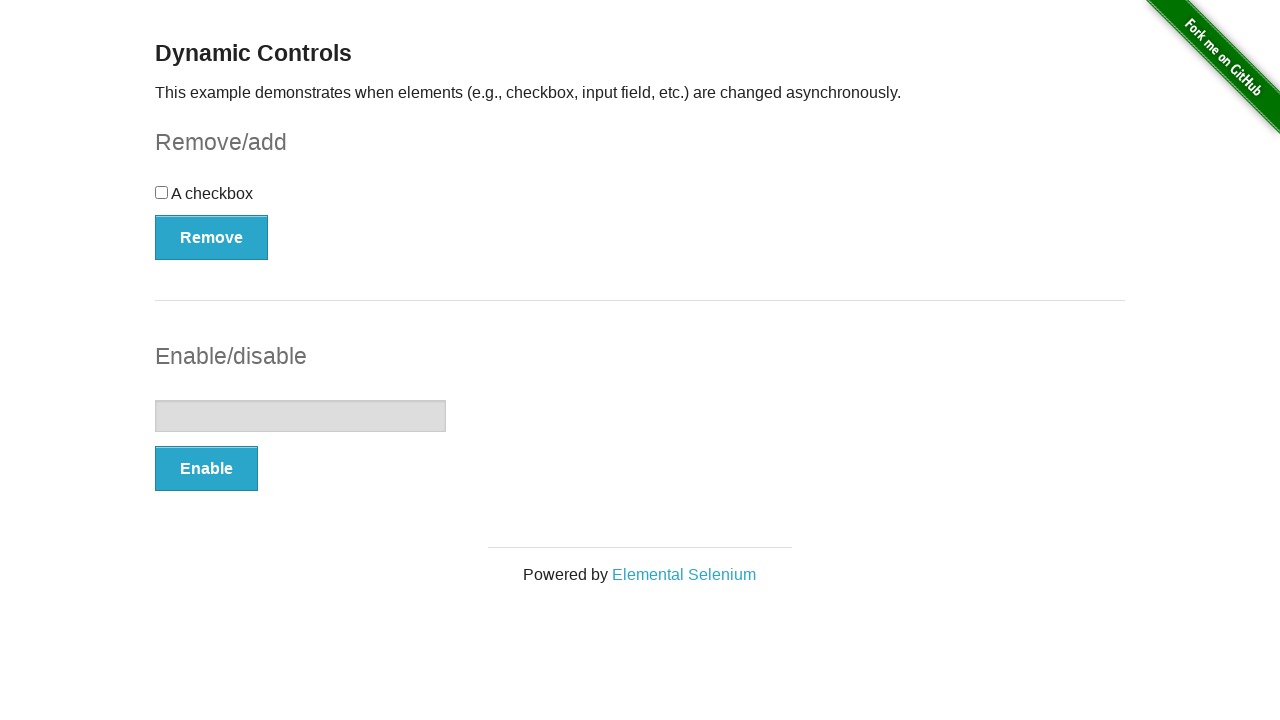

Located the textbox element
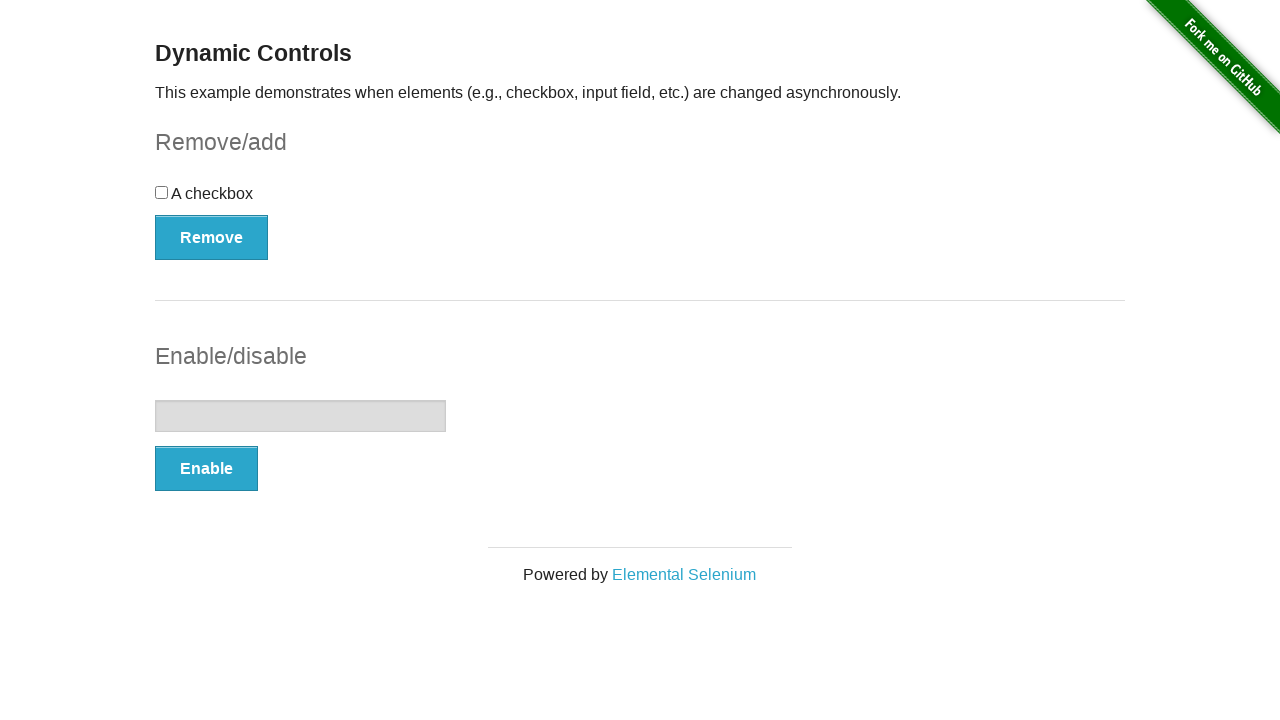

Verified textbox is initially disabled
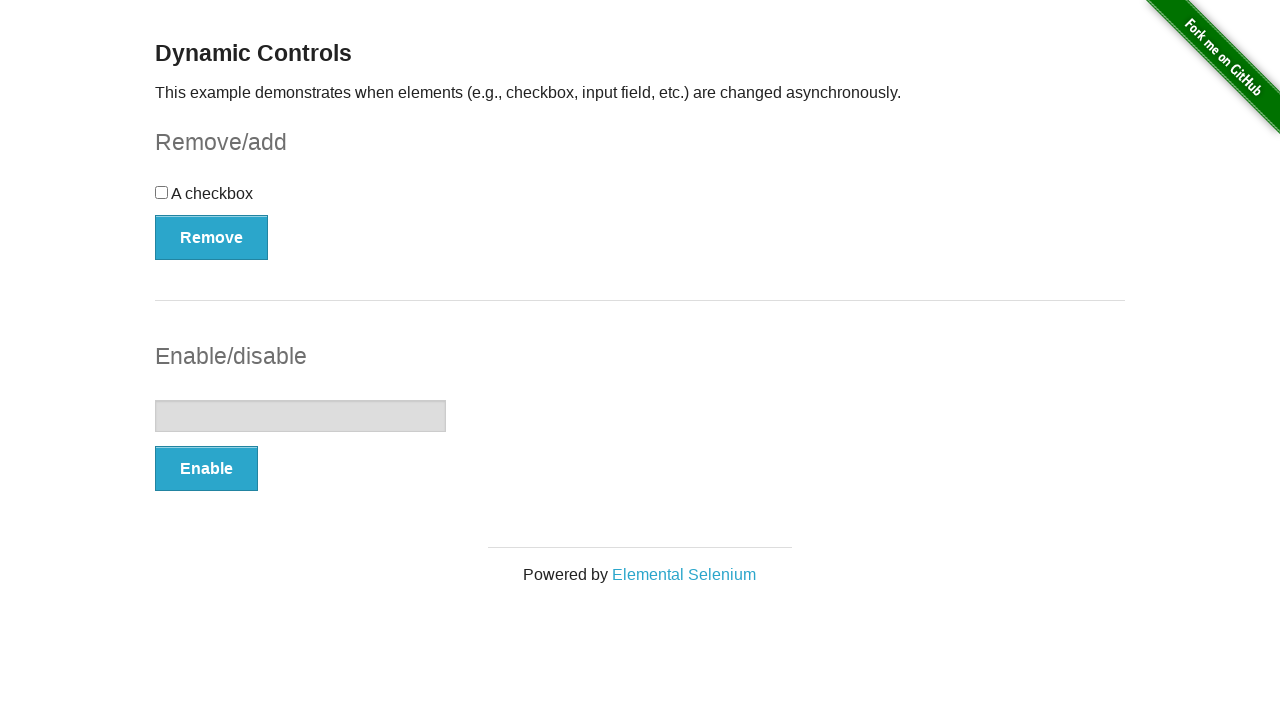

Located the Enable button
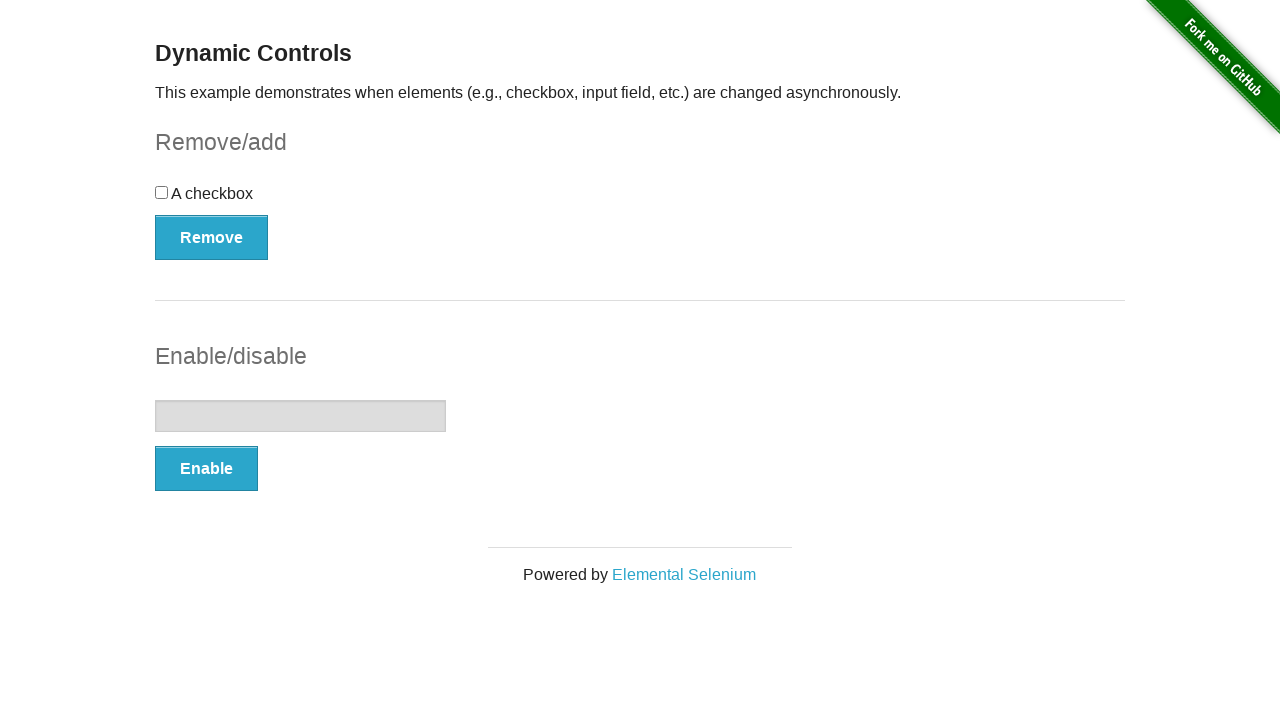

Clicked the Enable button at (206, 469) on xpath=/html/body/div[2]/div/div[1]/form[2]/button
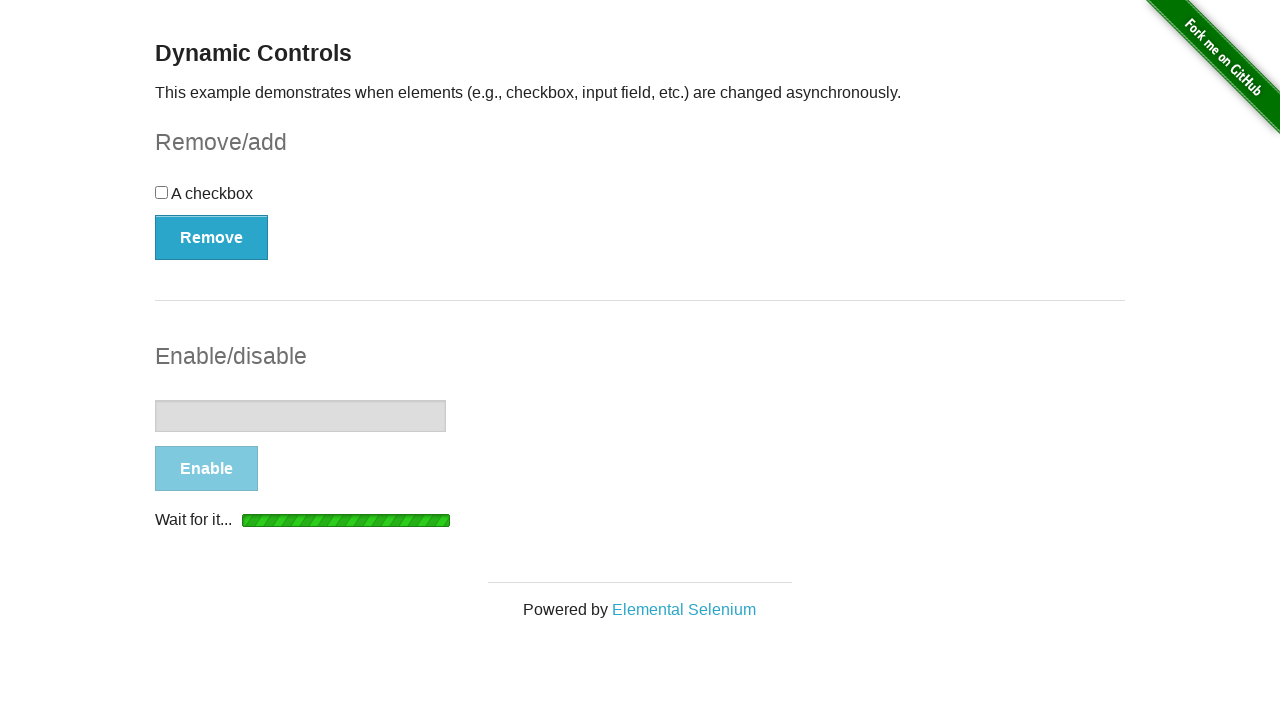

Waited for Enable button to become clickable again
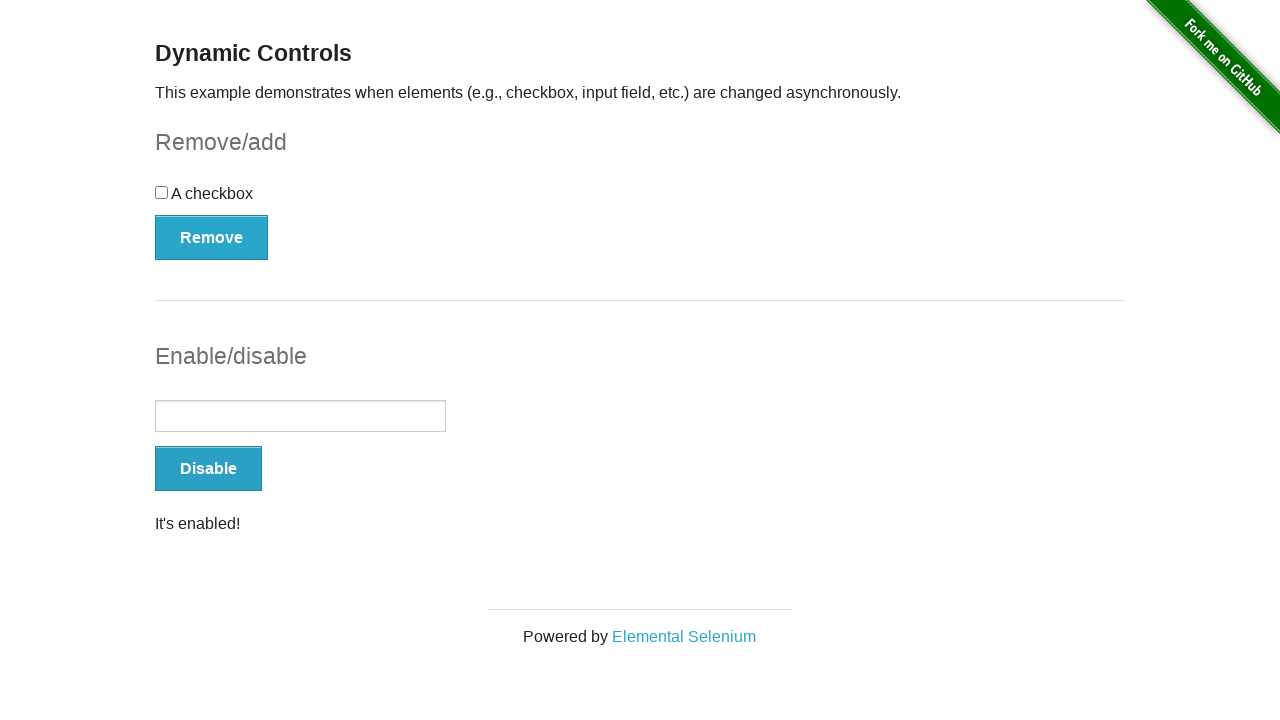

Located the message element
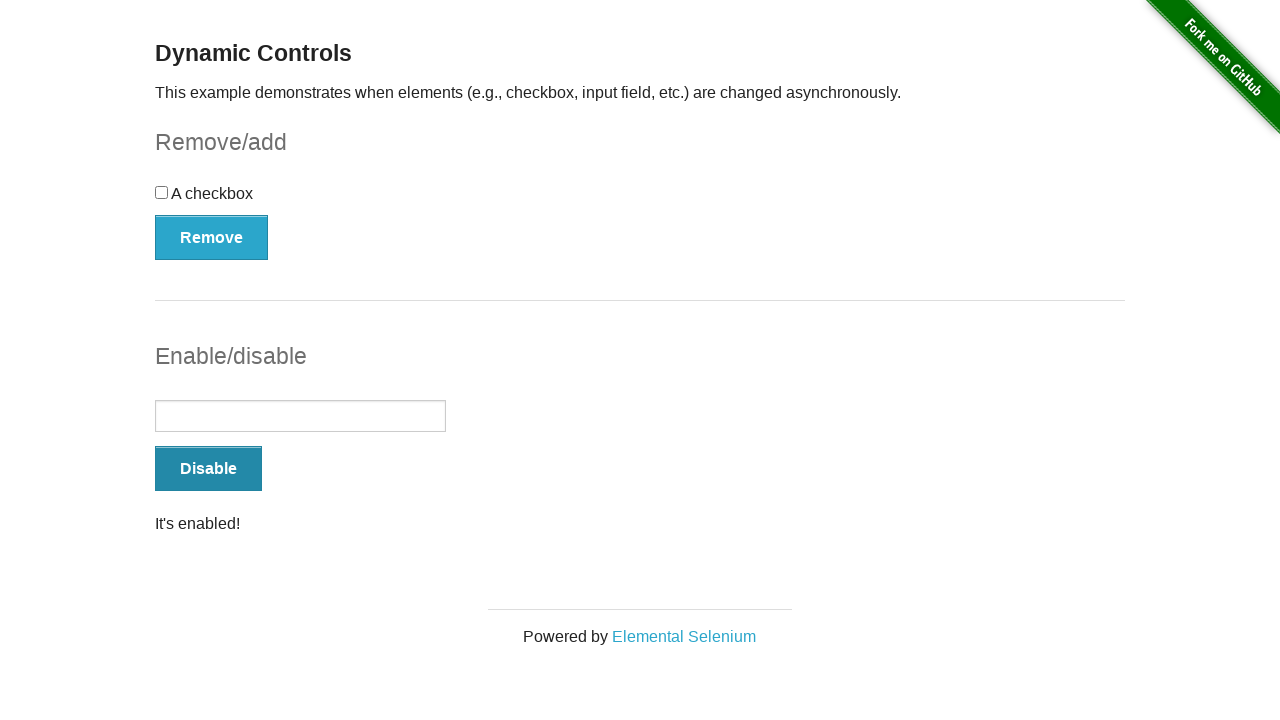

Verified 'It's enabled!' message is displayed
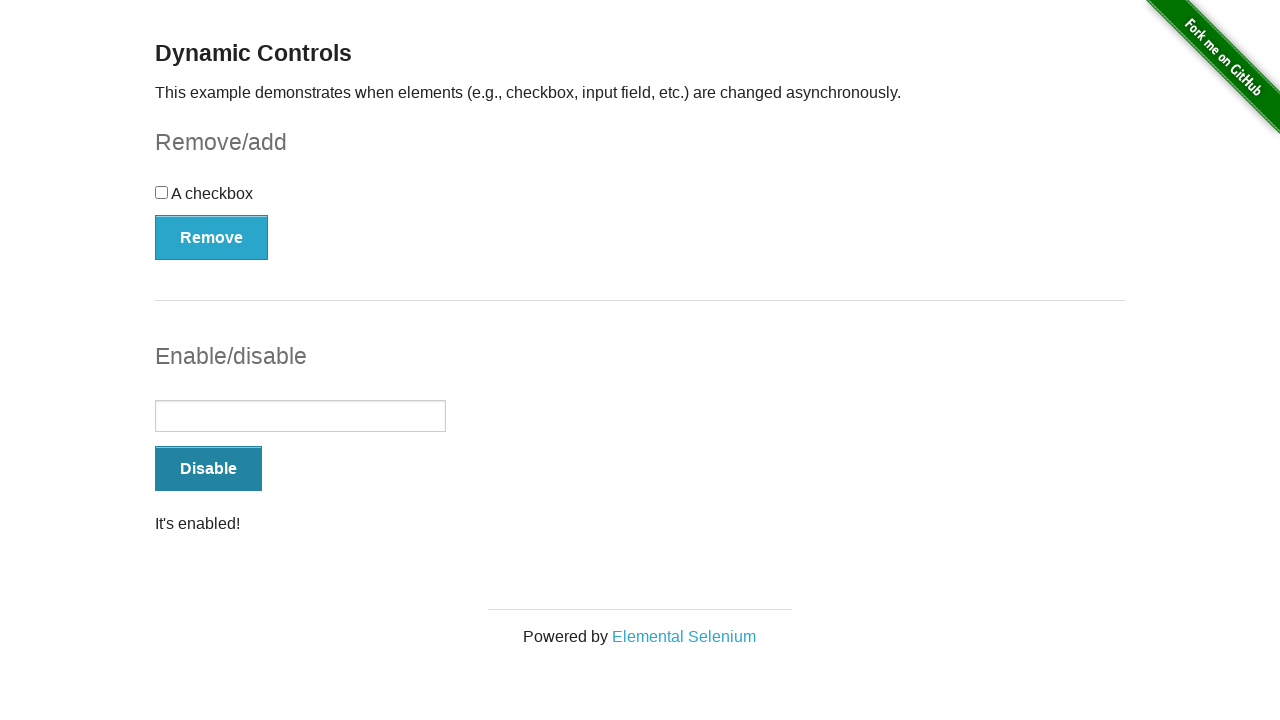

Verified textbox is now enabled
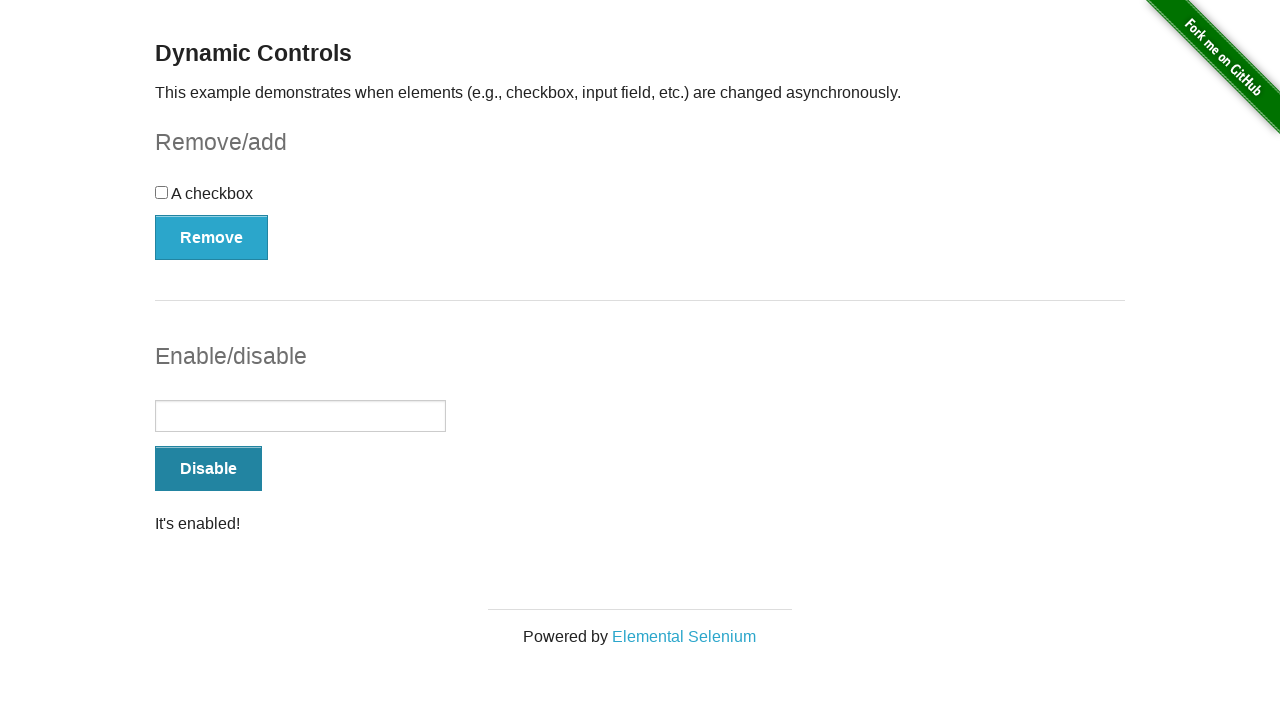

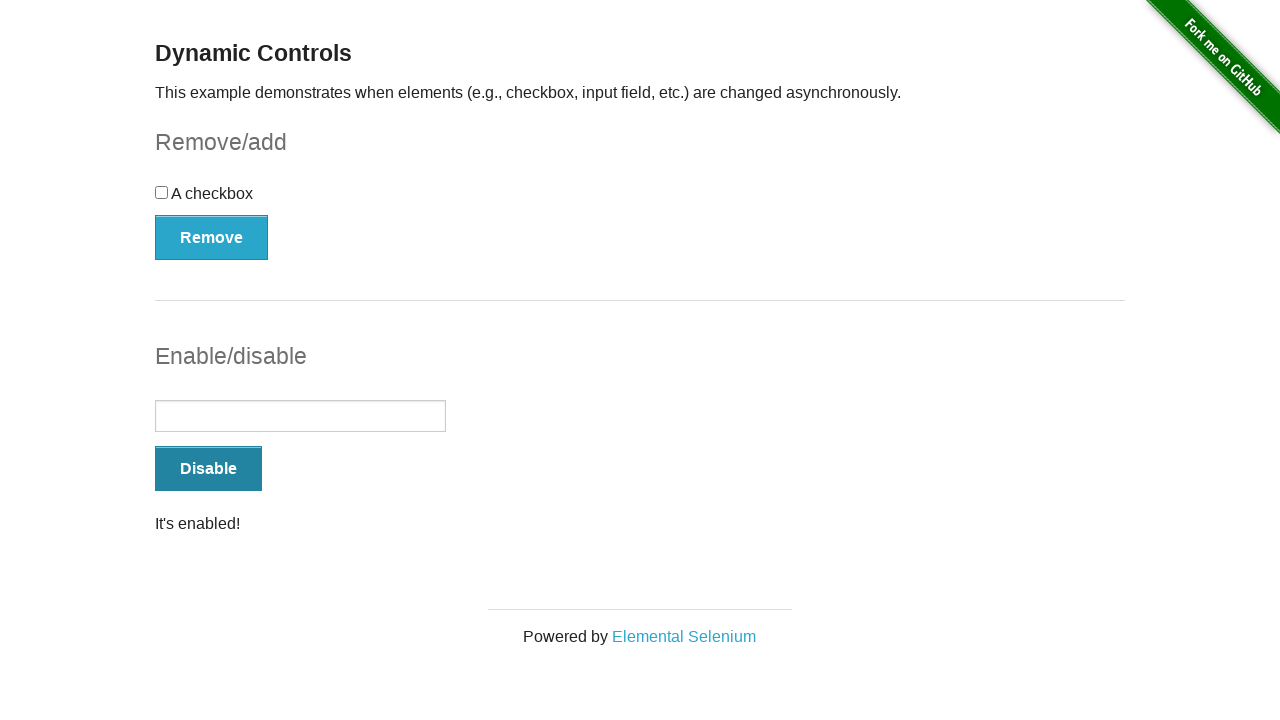